Navigates to the QSpiders website and verifies the page loads by retrieving the page title and current URL.

Starting URL: https://qspiders.com/

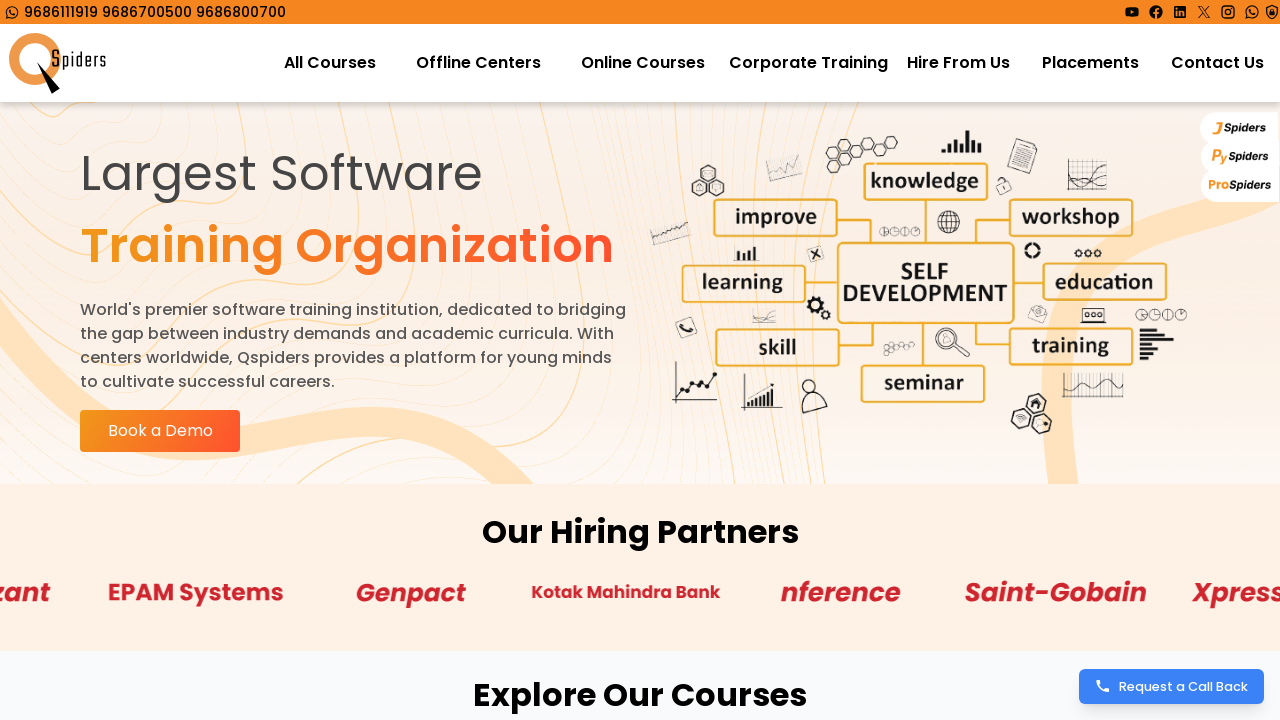

Waited for page to reach domcontentloaded state
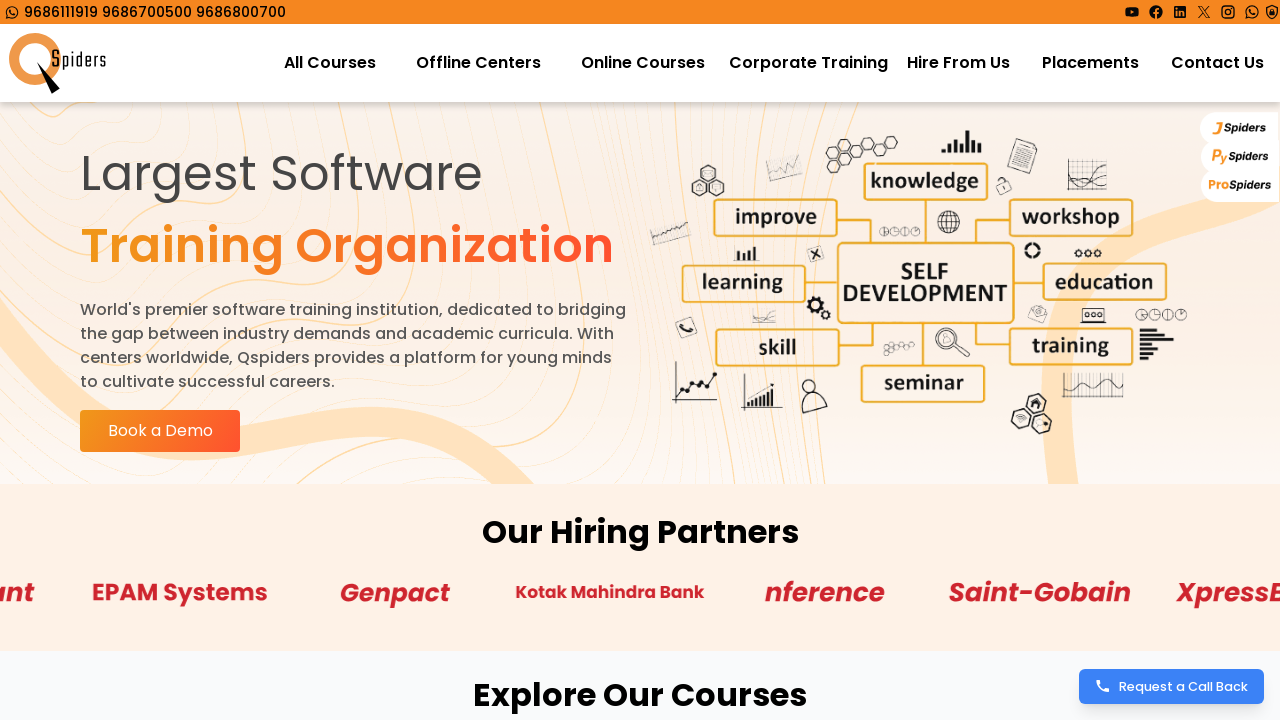

Retrieved page title: QSpiders | Empowering IT & Software Careers with Comprehensive Courses
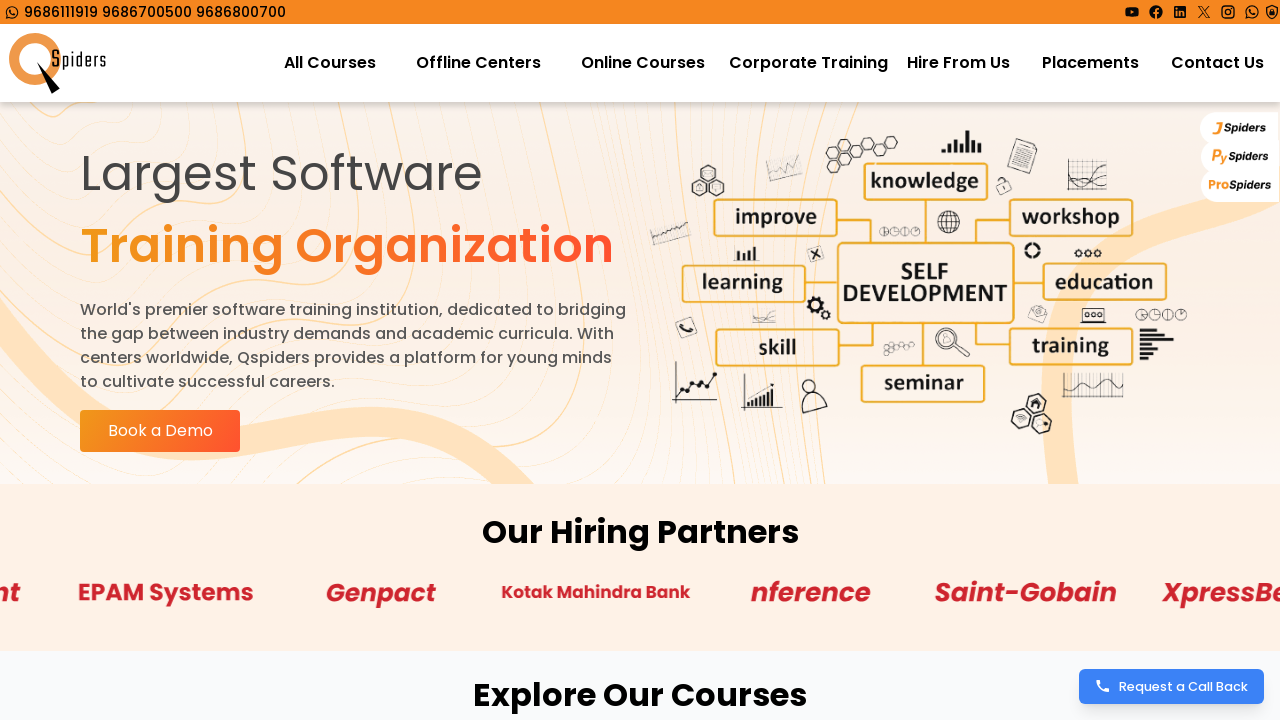

Verified page title is not empty
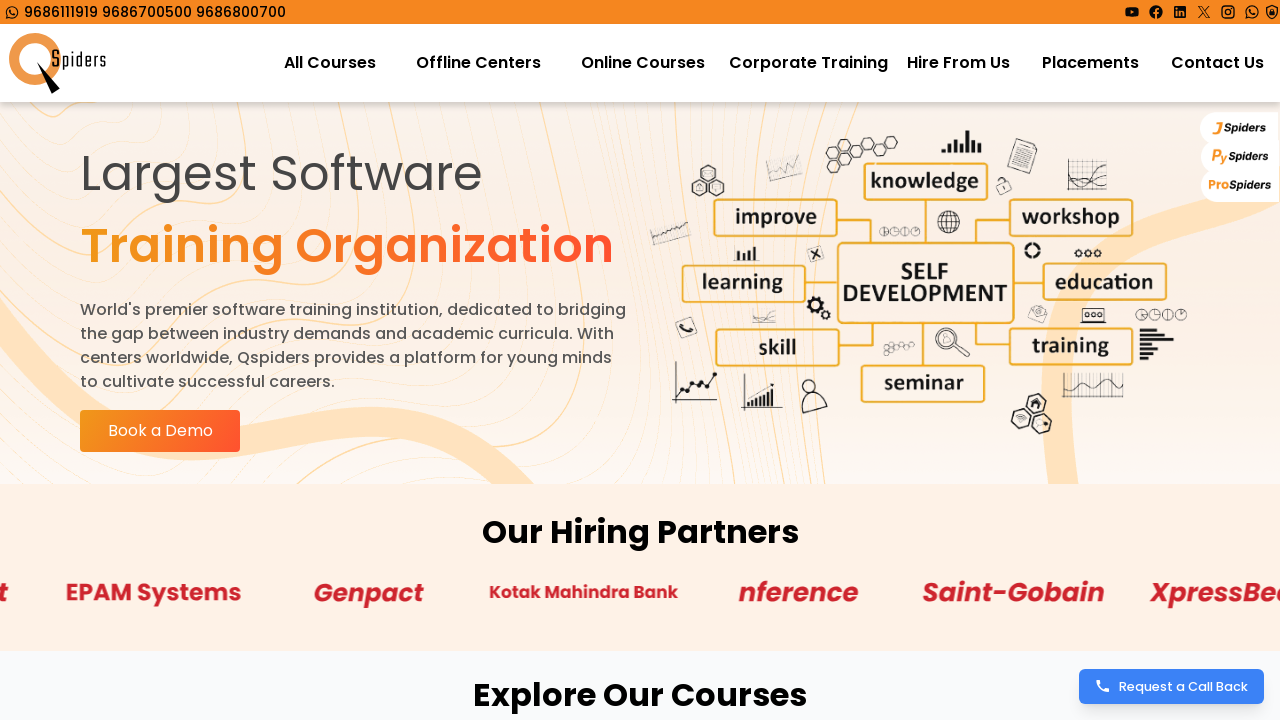

Retrieved current URL: https://qspiders.com/
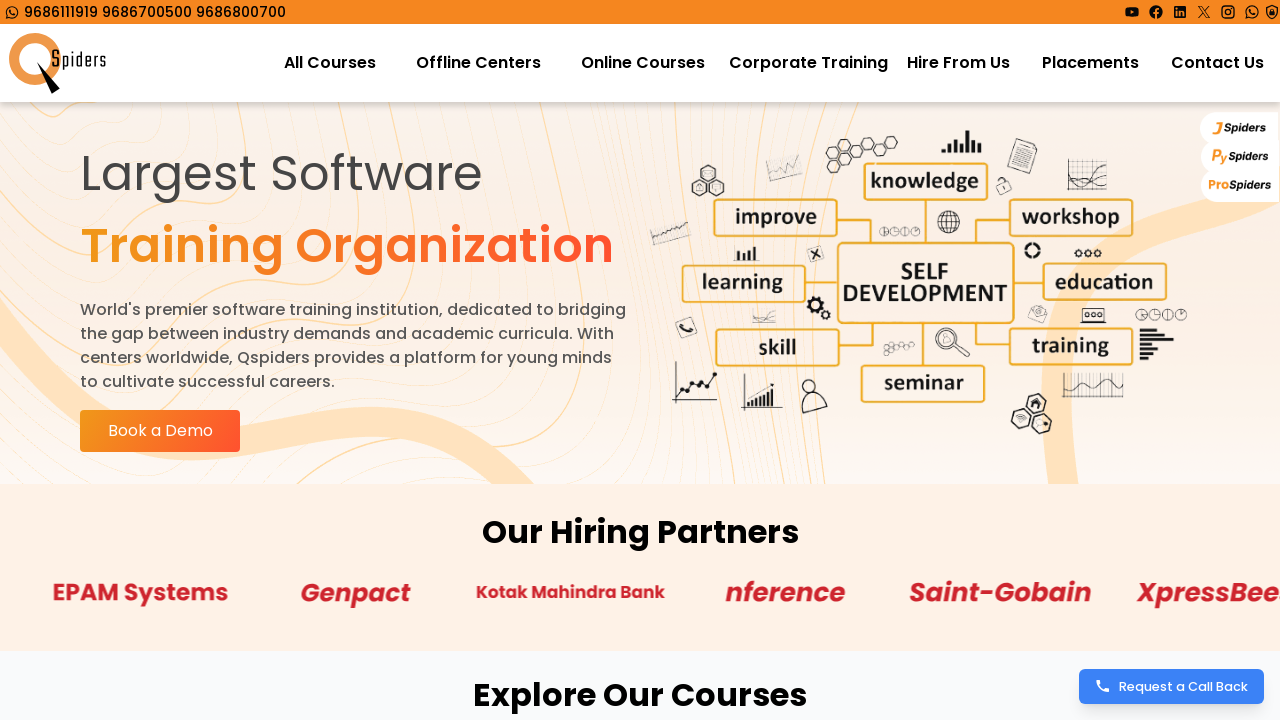

Verified current URL contains 'qspiders.com'
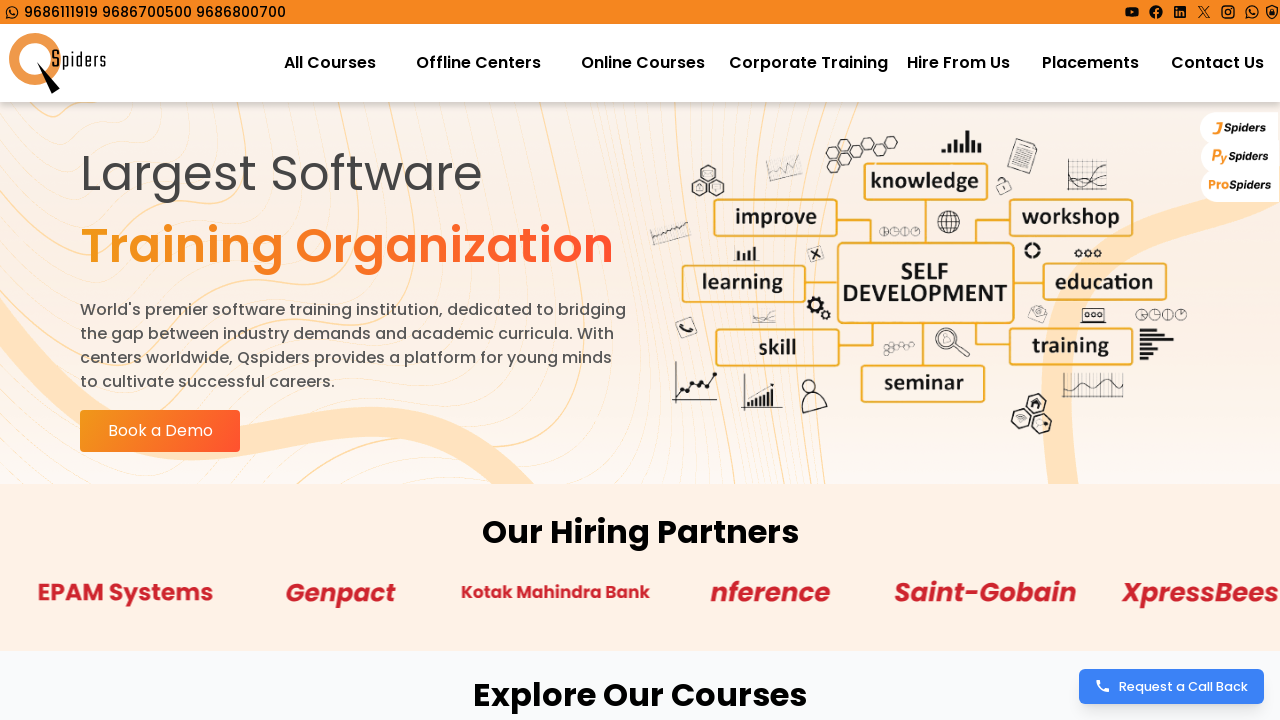

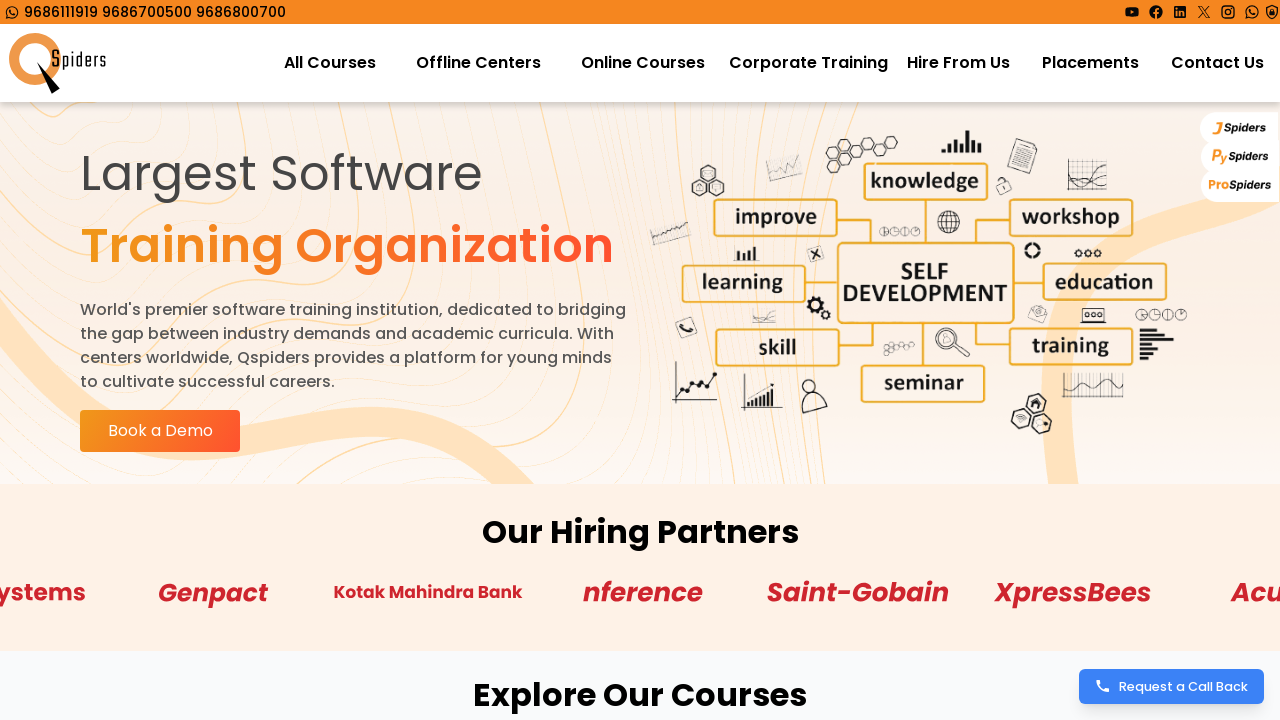